Tests multiple pages by navigating to them and verifying their page titles match expected values

Starting URL: https://hasznaltalma.hu/

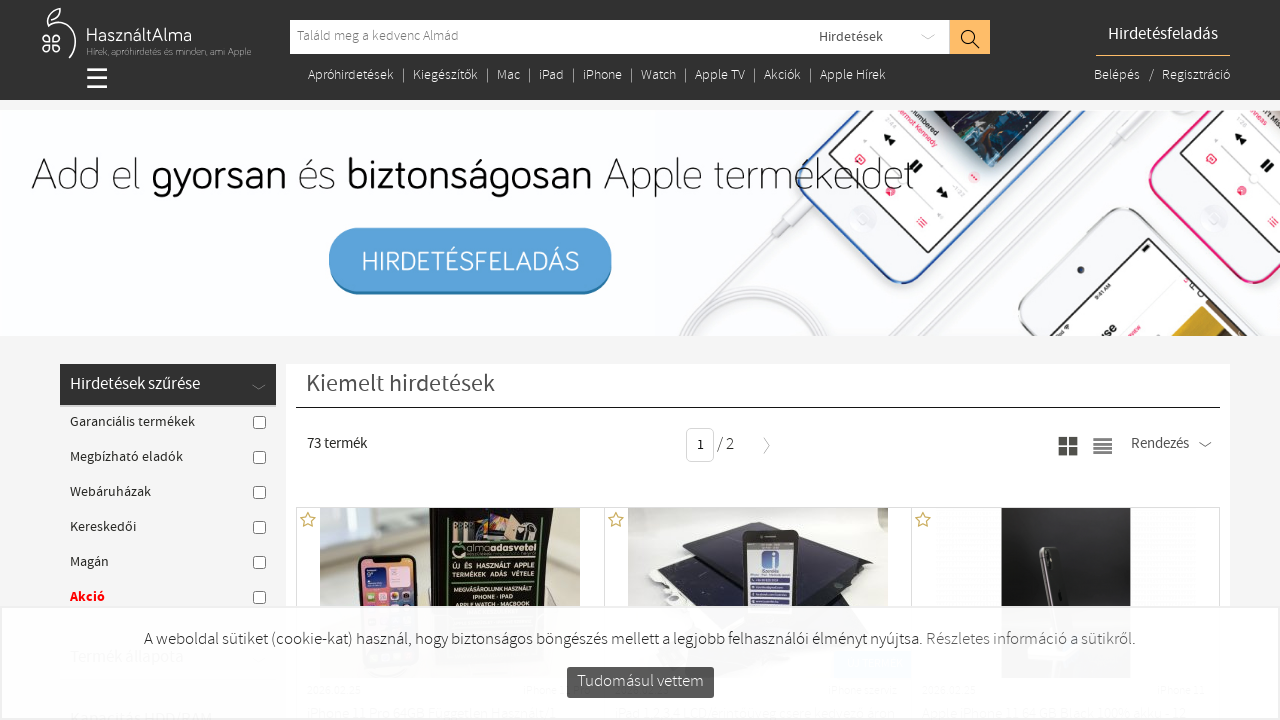

Waited for DOM content to load on initial page
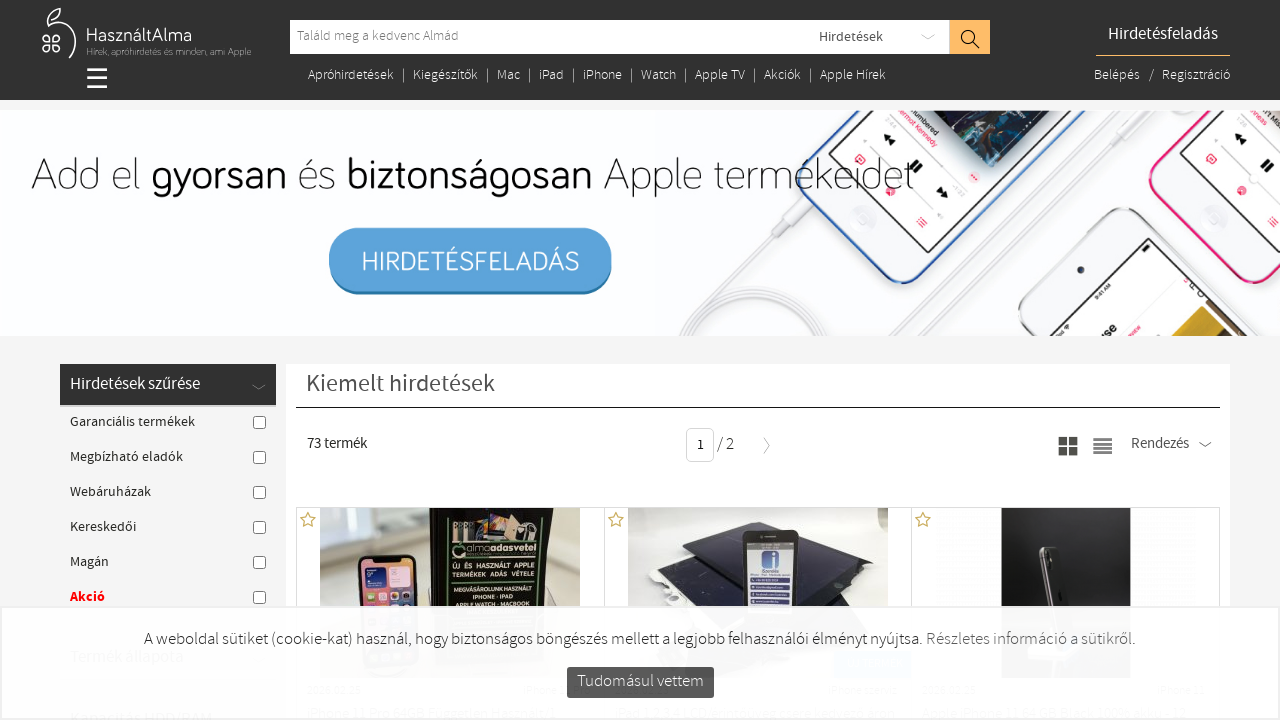

Verified title of first page matches expected value
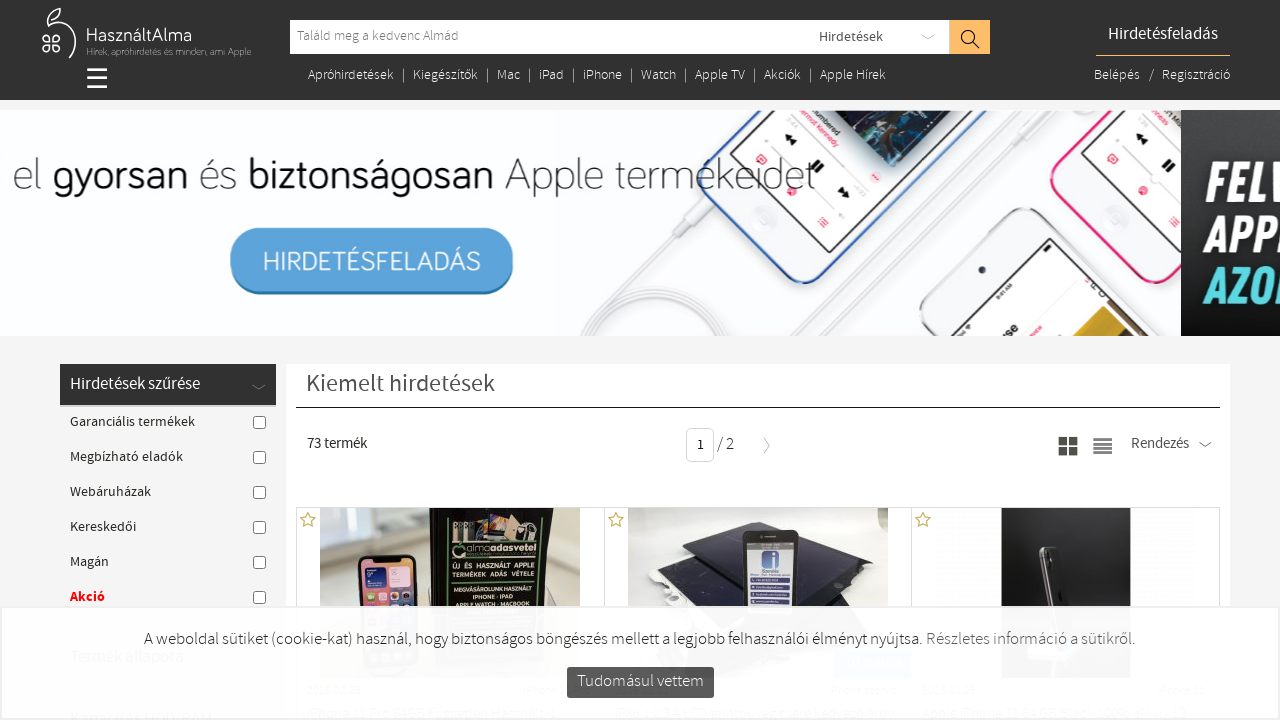

Navigated to apróhirdetések (classifieds) page
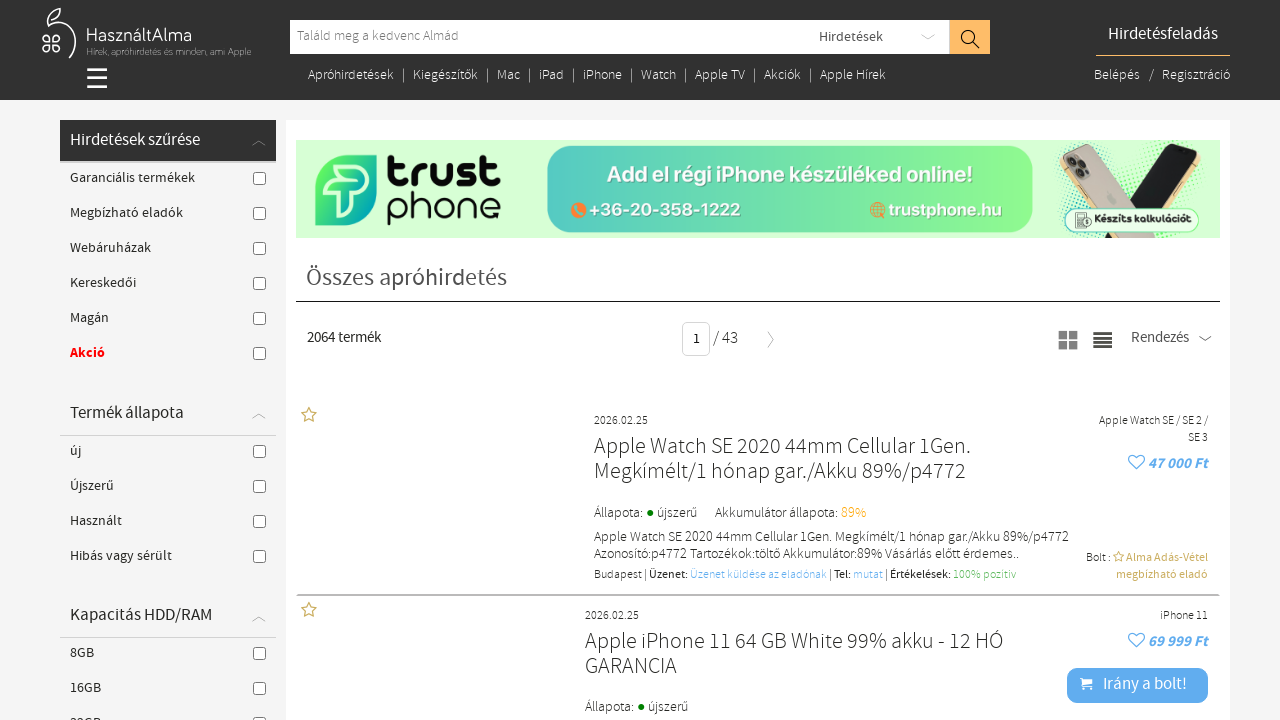

Waited for DOM content to load on classifieds page
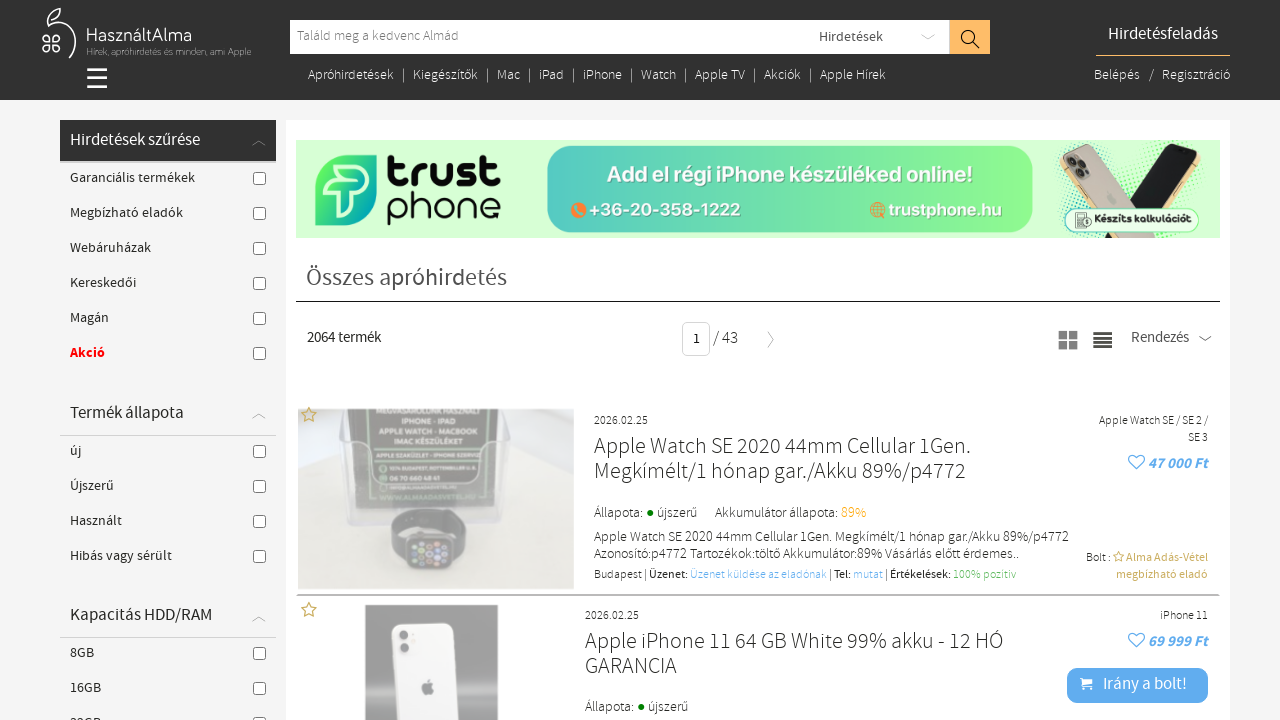

Verified title of classifieds page matches expected value
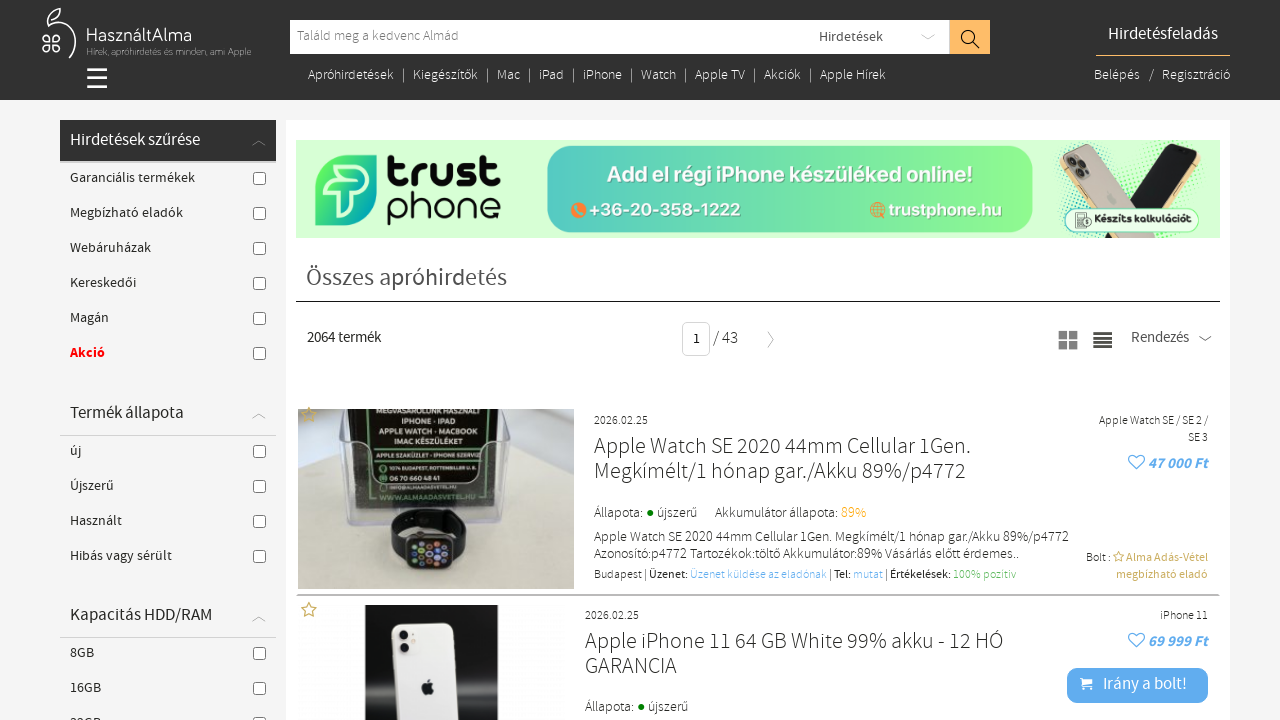

Navigated to hírek (news) page
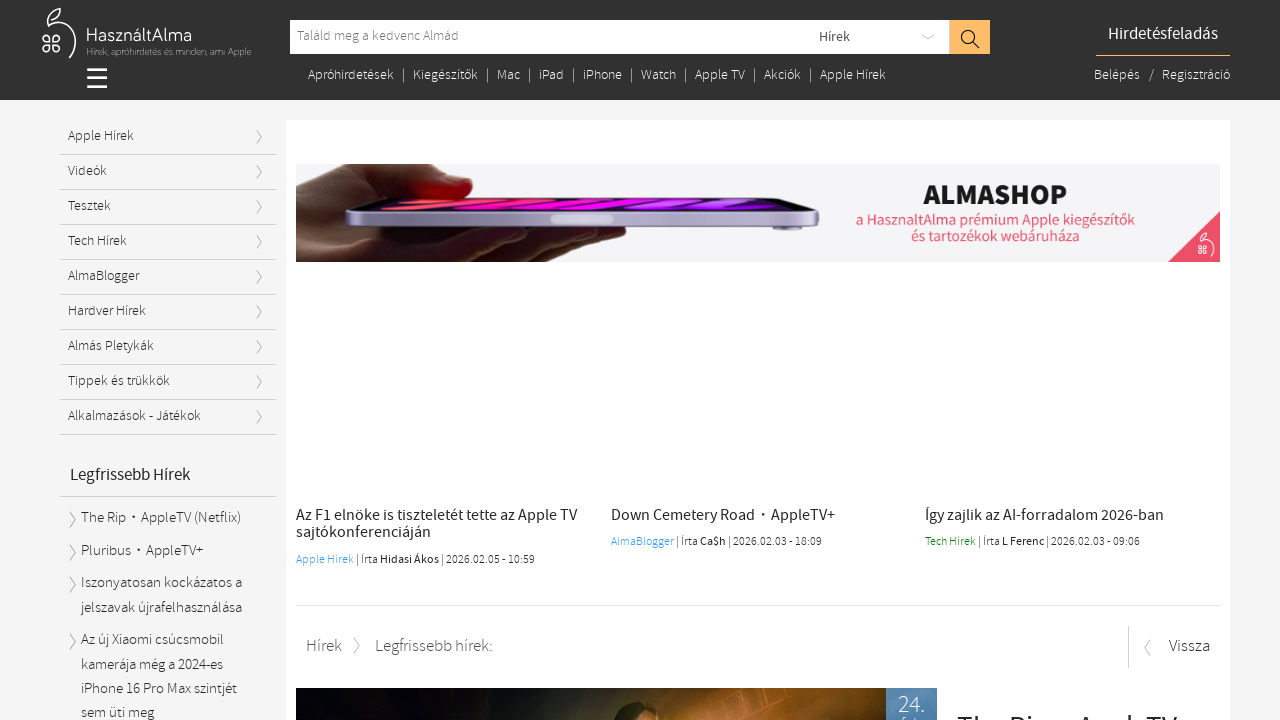

Waited for DOM content to load on news page
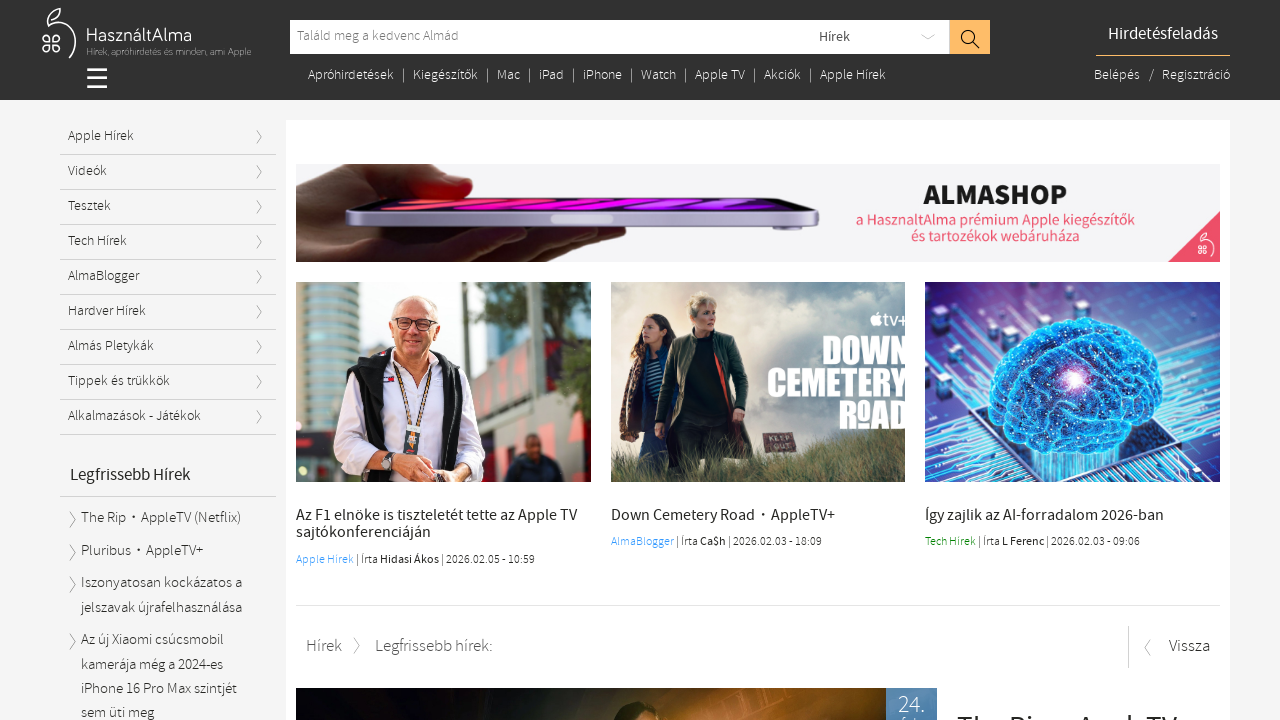

Verified title of news page matches expected value
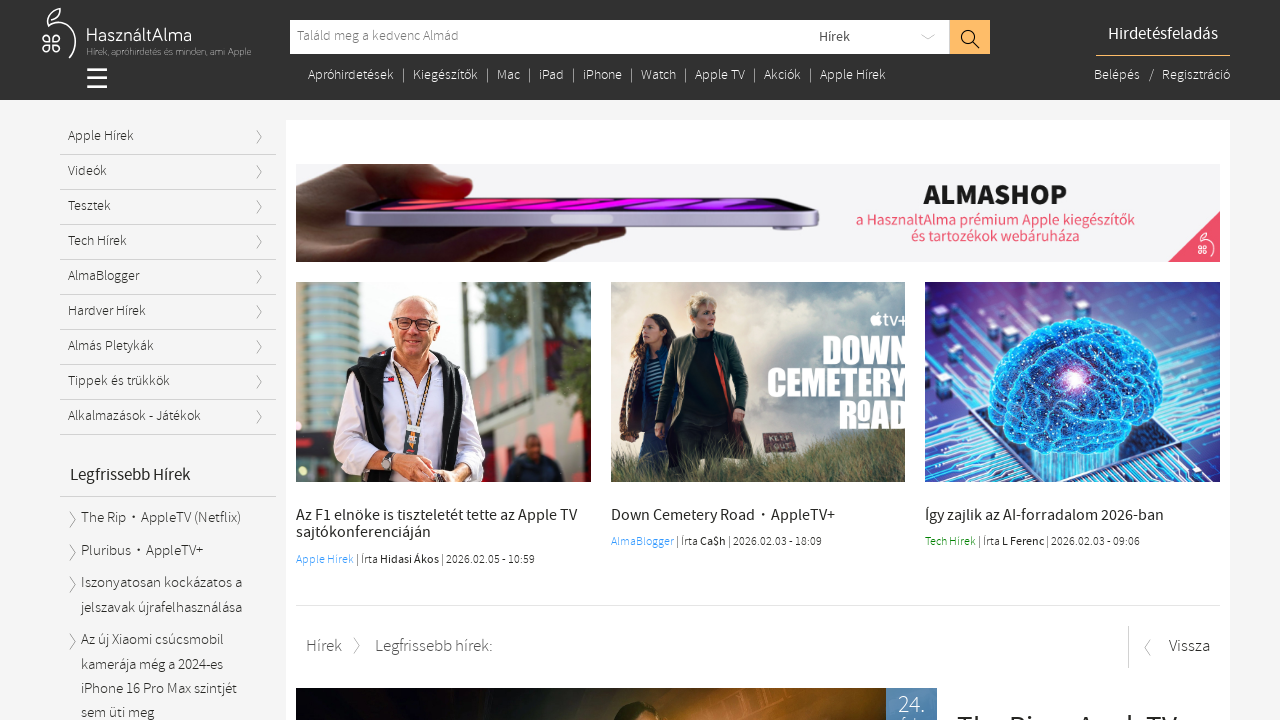

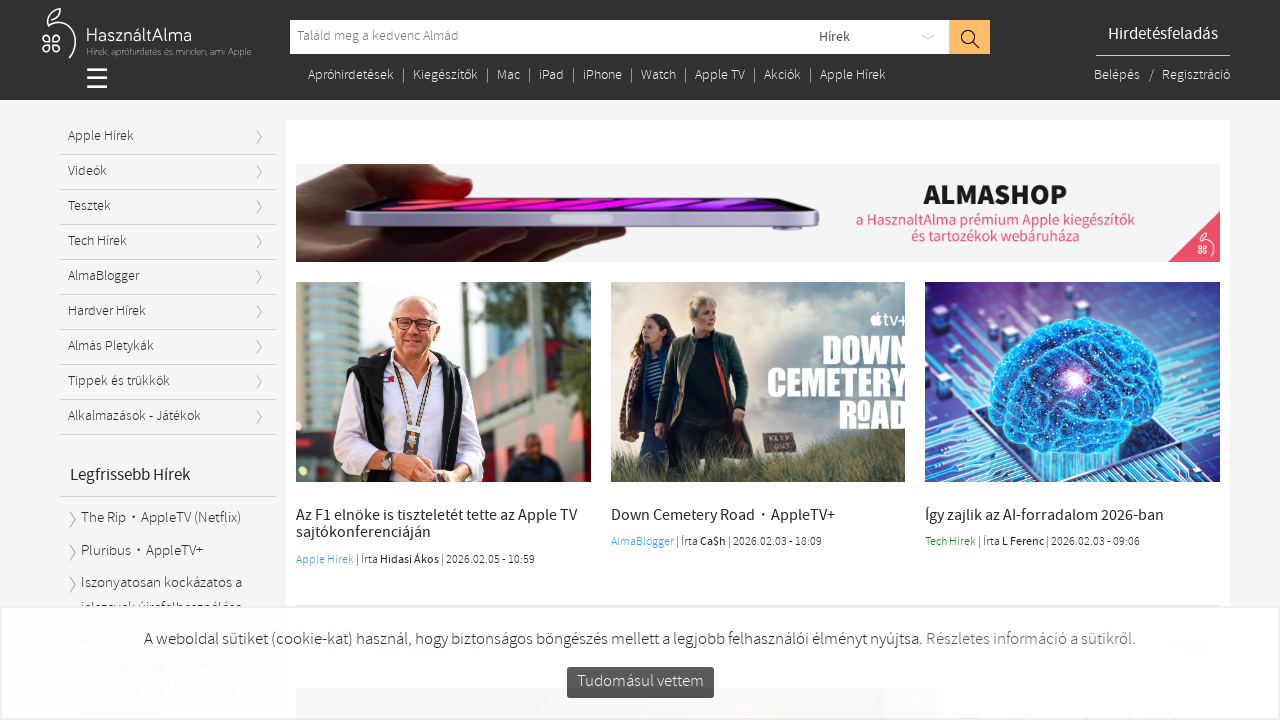